Tests browser alert functionality by clicking to trigger a prompt alert, entering text into the alert's text box, and accepting the alert.

Starting URL: https://demo.automationtesting.in/Alerts.html

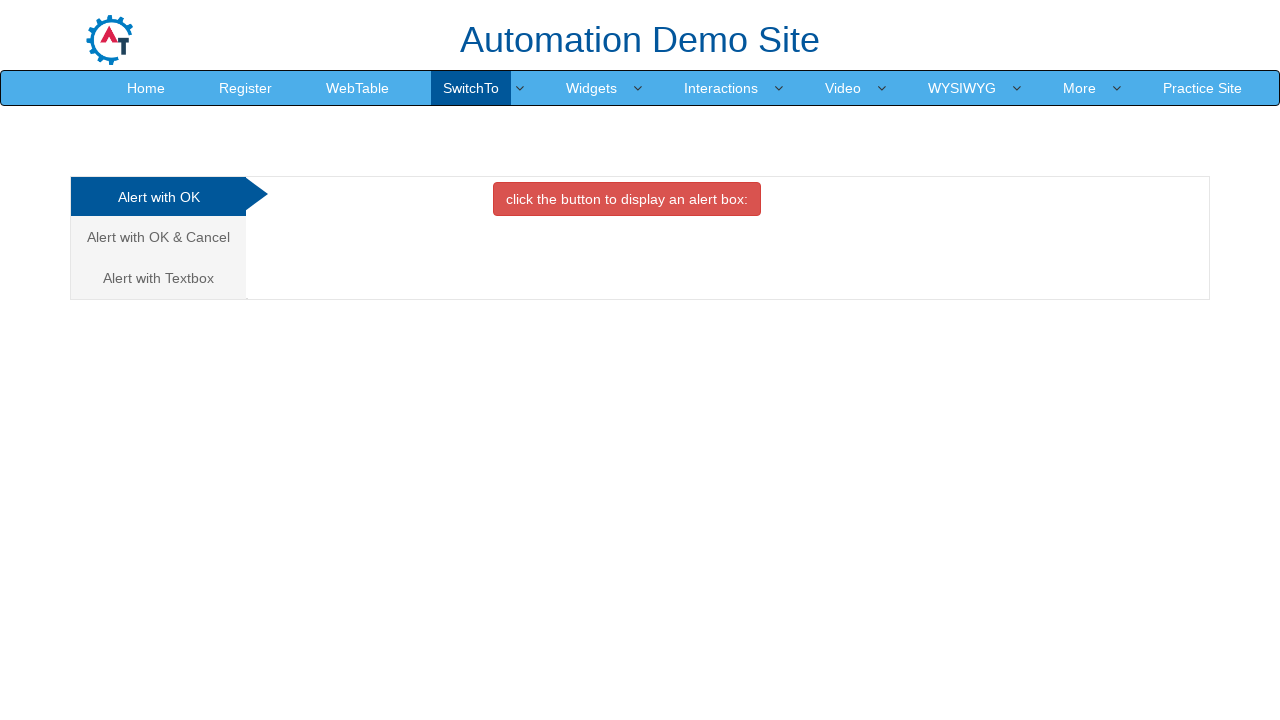

Clicked on the 'Alert with Textbox' tab at (158, 278) on a[href='#Textbox']
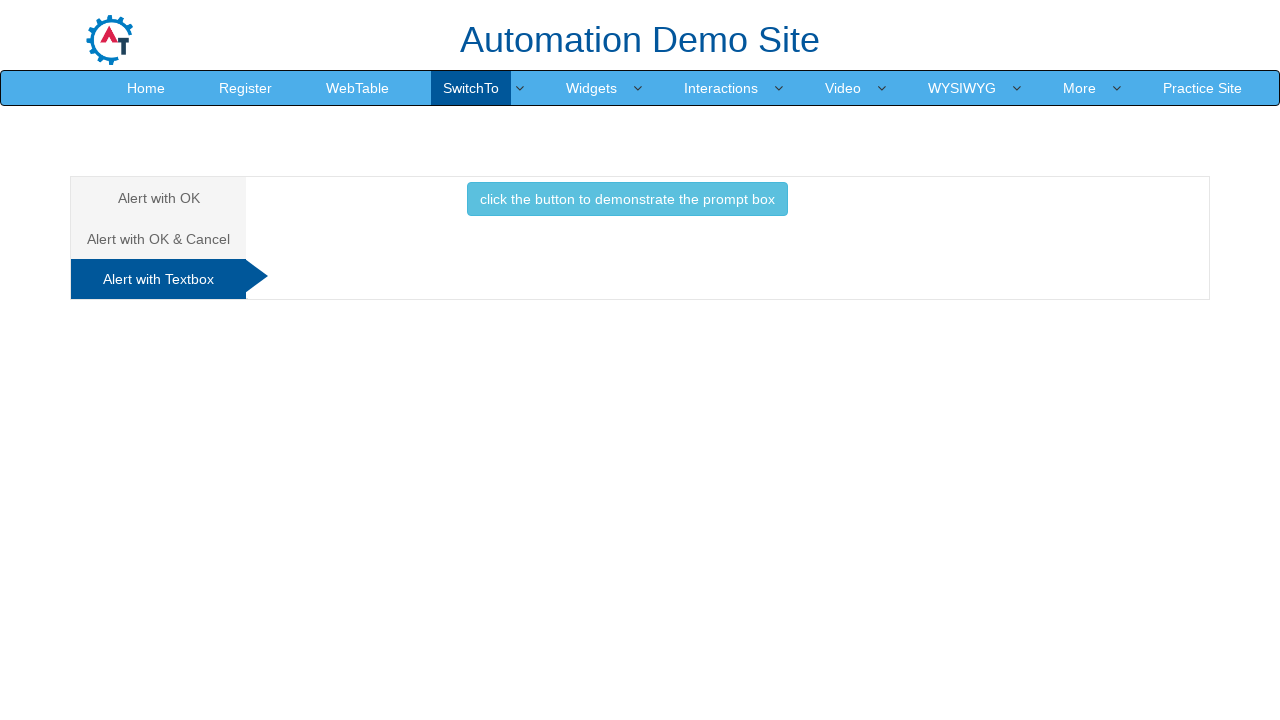

Registered dialog handler to accept prompt with text 'Sutherland'
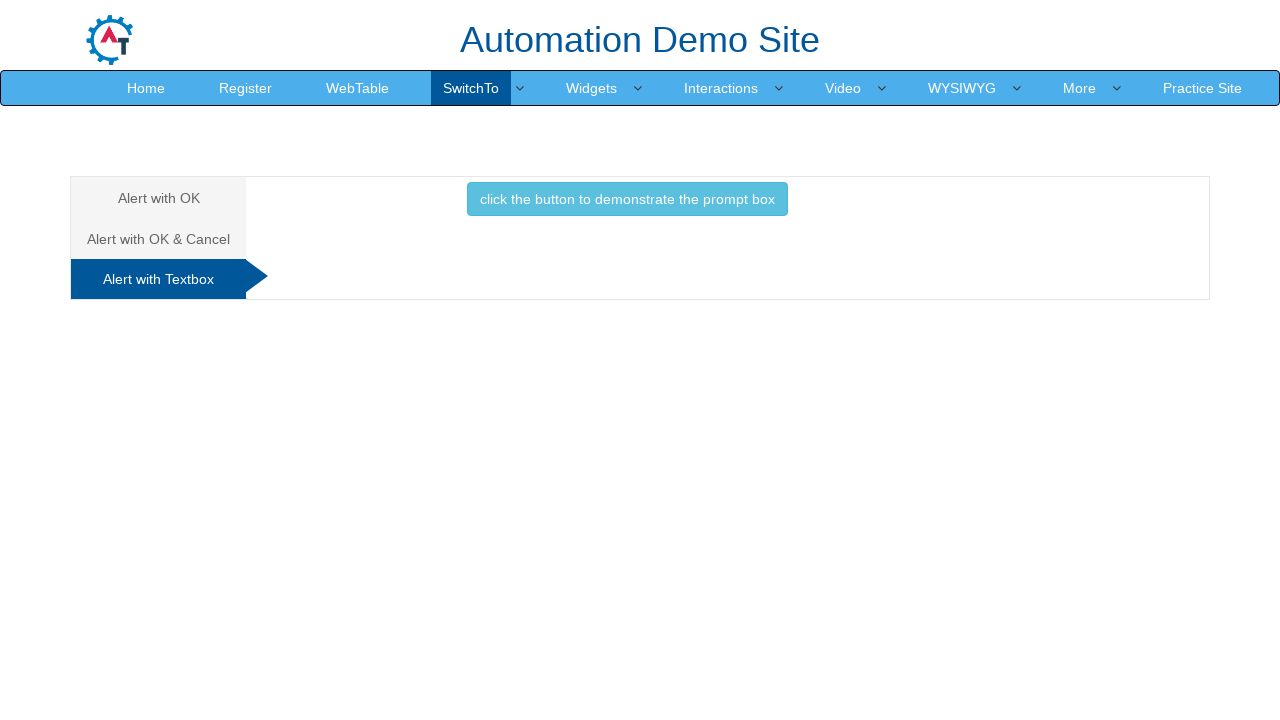

Clicked the button to trigger the prompt alert at (627, 199) on button.btn.btn-info
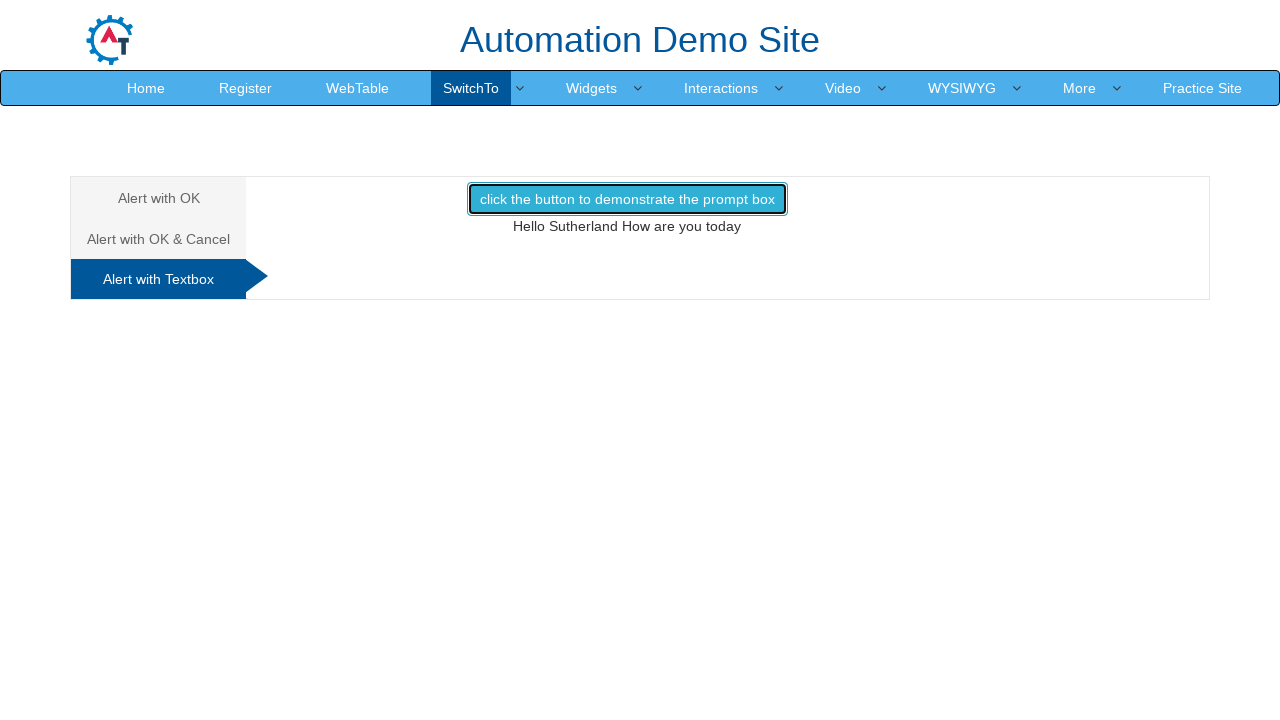

Waited for dialog to be handled
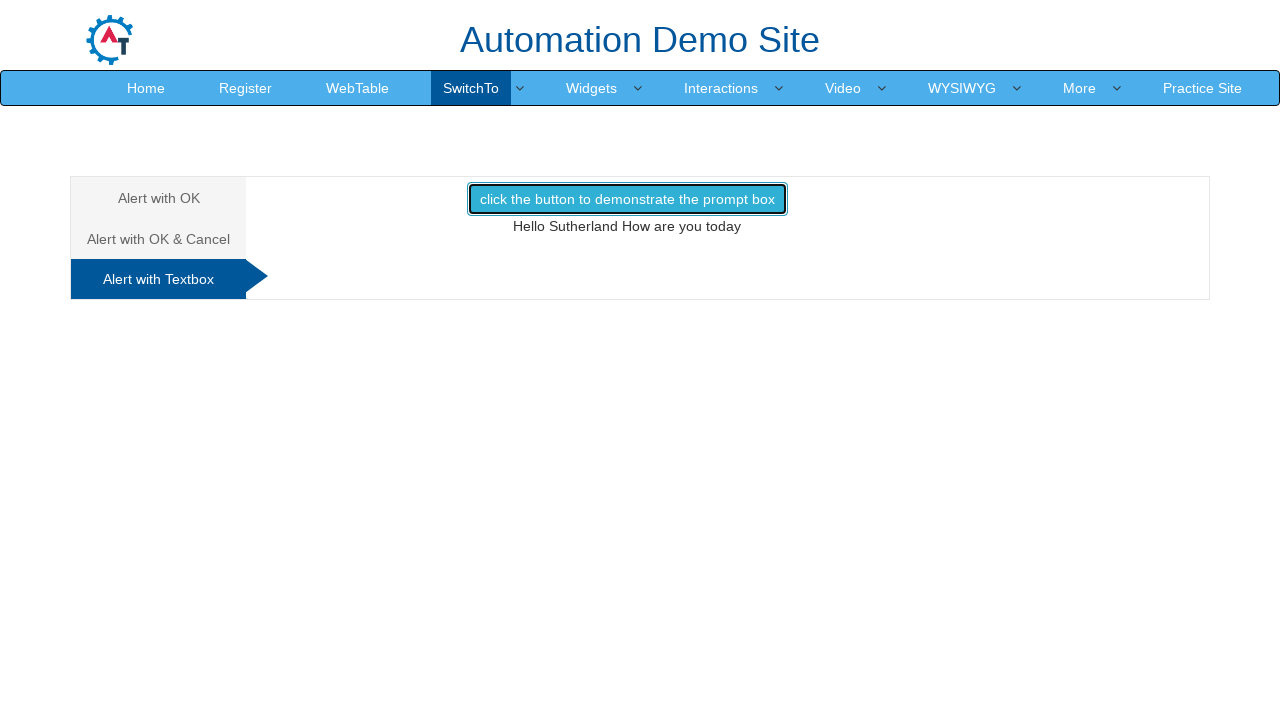

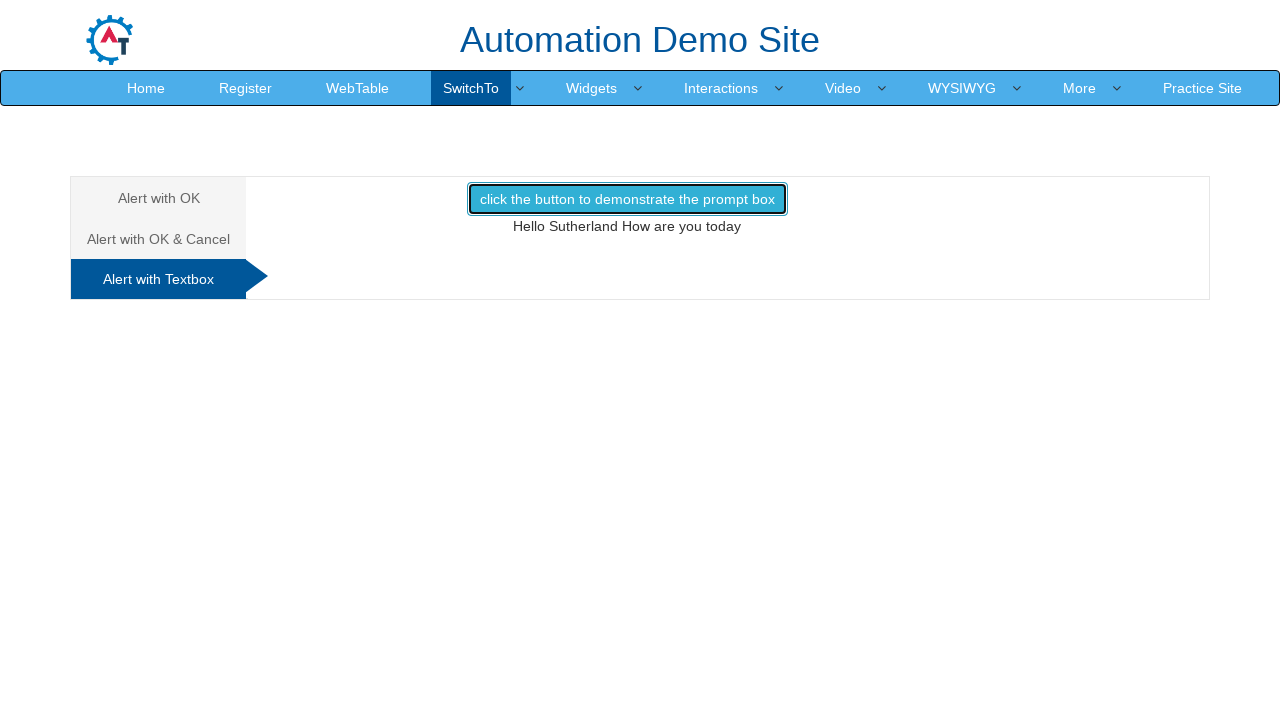